Searches for a product on Croma website by clicking the search bar, entering a product name, and pressing Enter to submit the search.

Starting URL: https://www.croma.com/

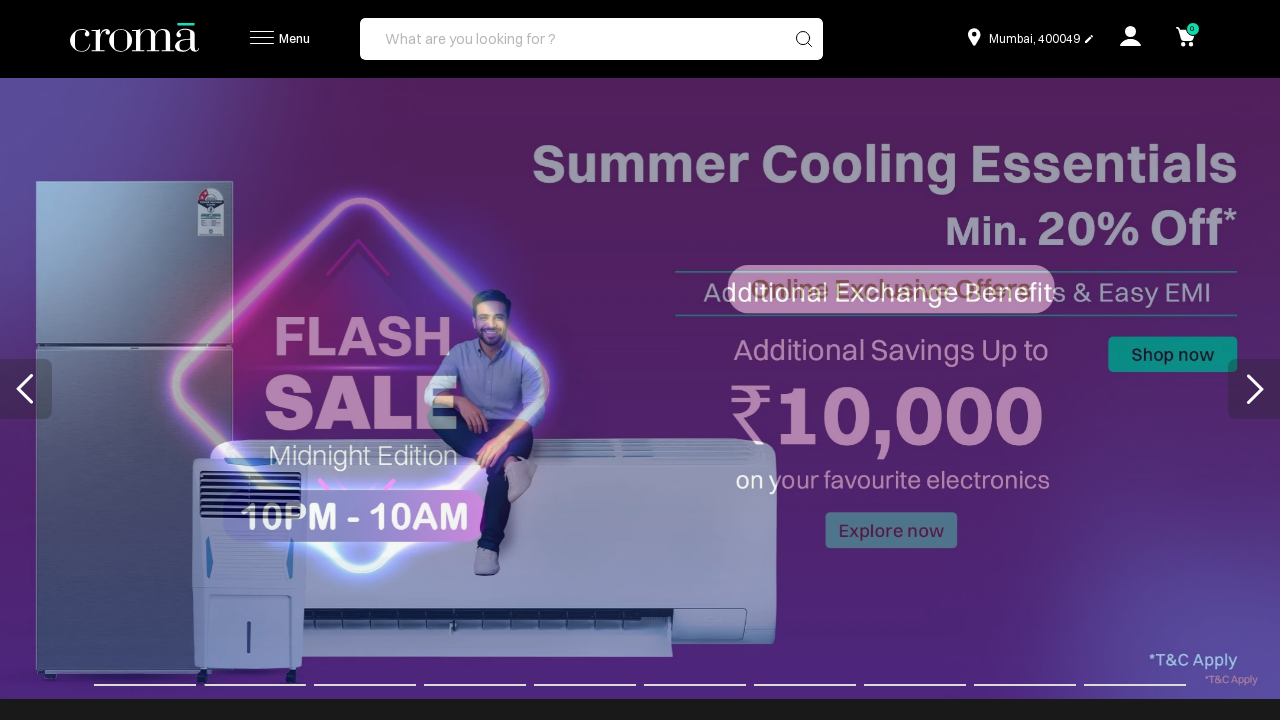

Search bar element loaded and ready
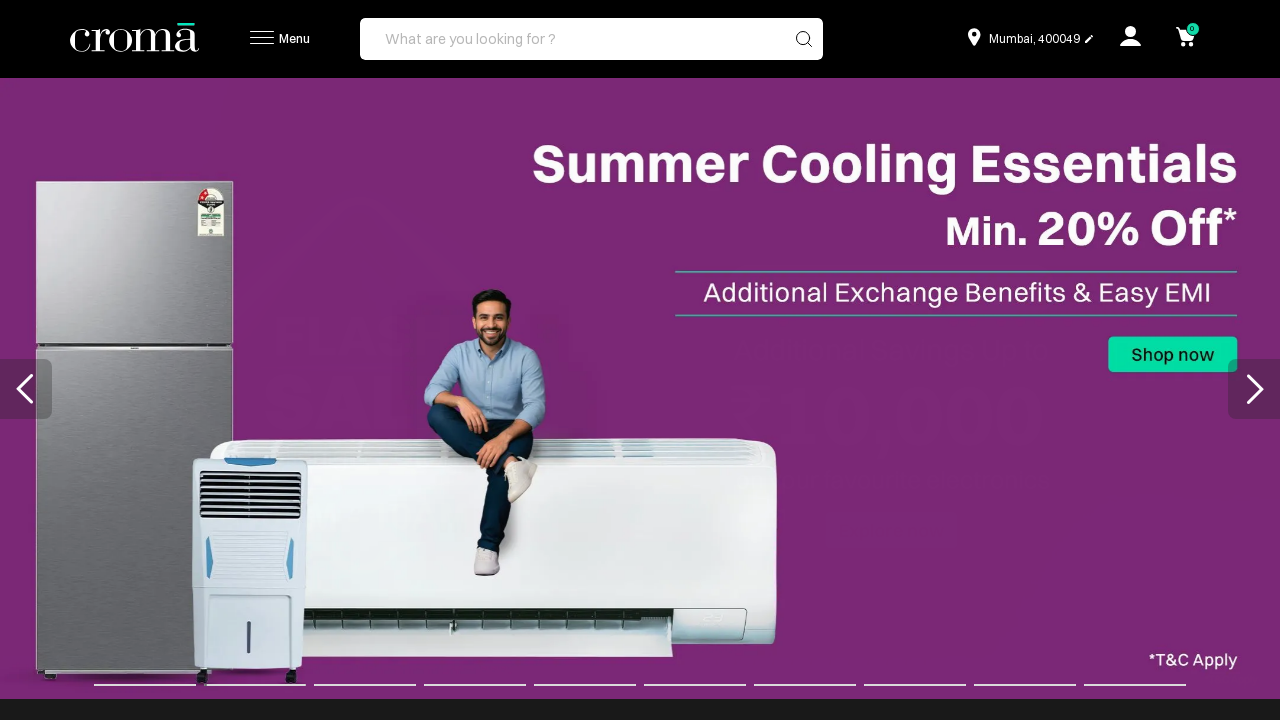

Clicked on search bar
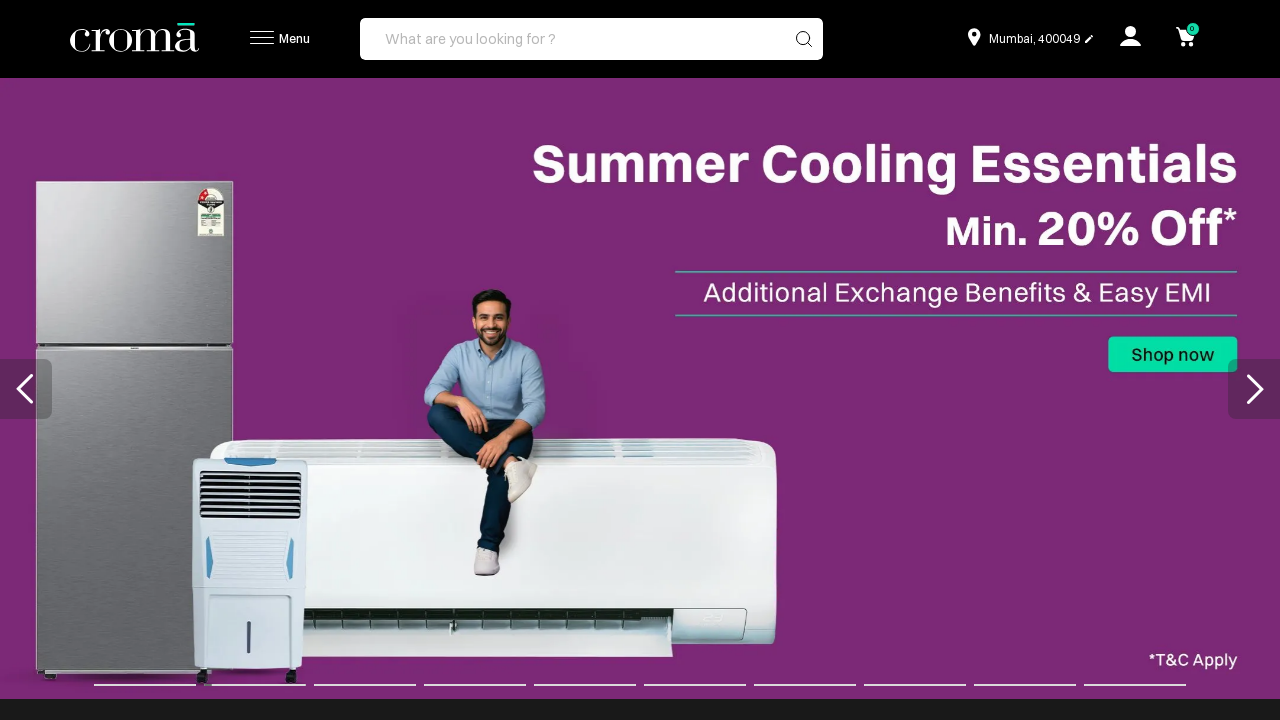

Entered 'Samsung Galaxy S24' in search bar
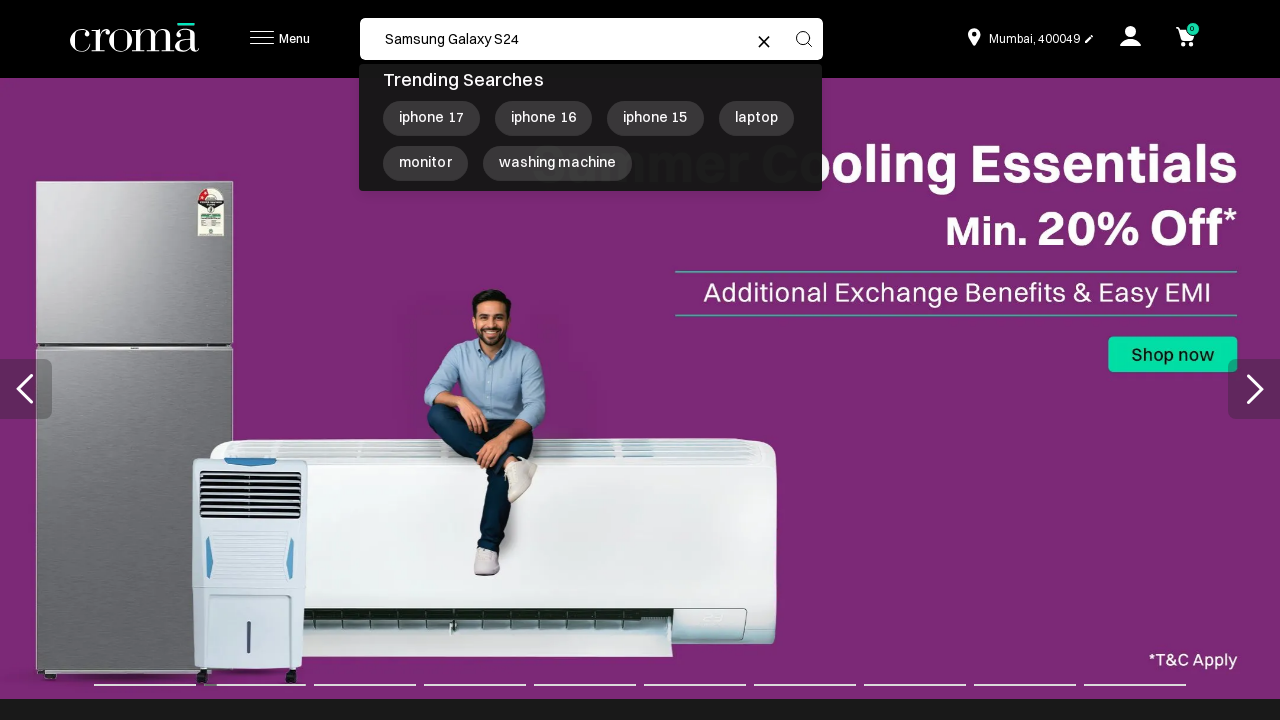

Pressed Enter to submit search
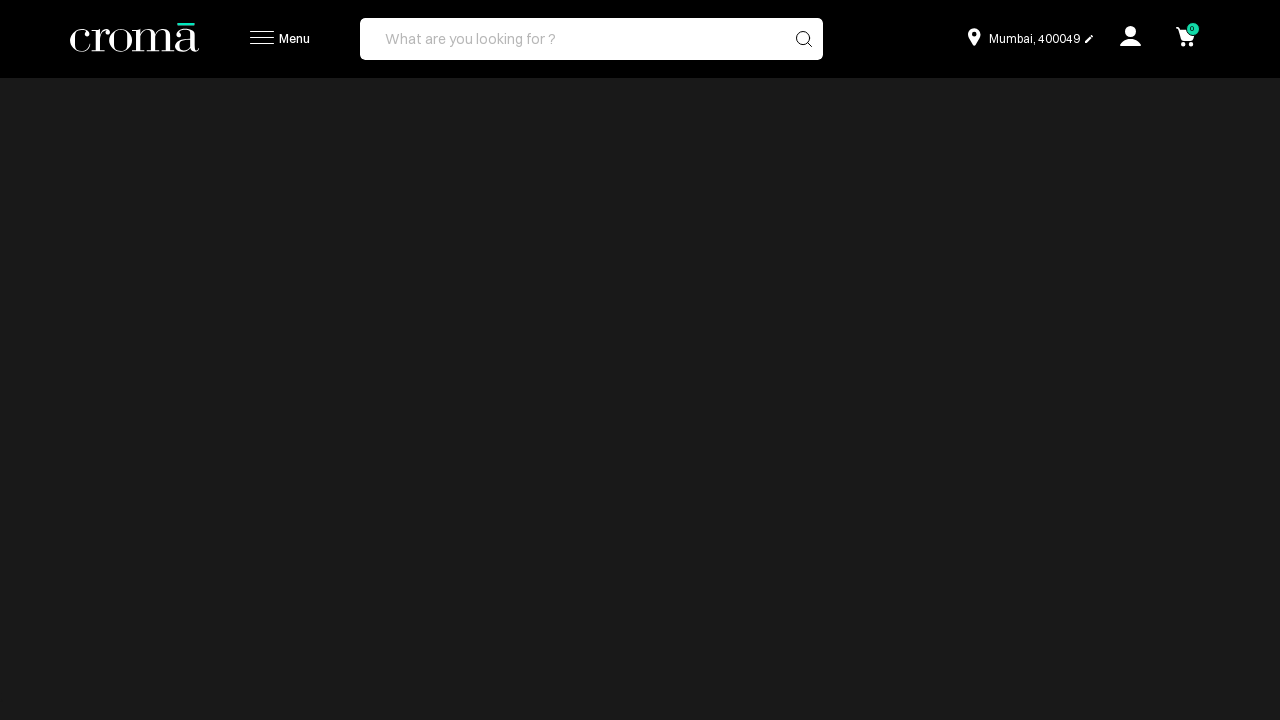

Search results loaded successfully
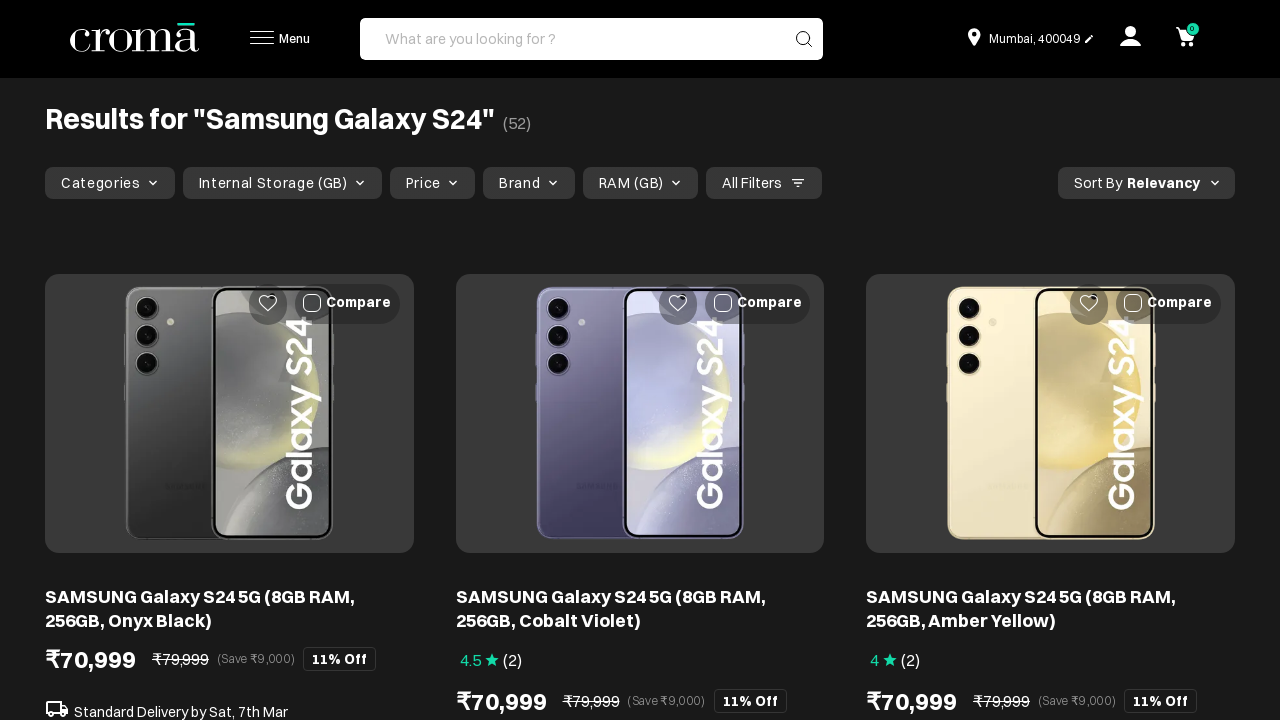

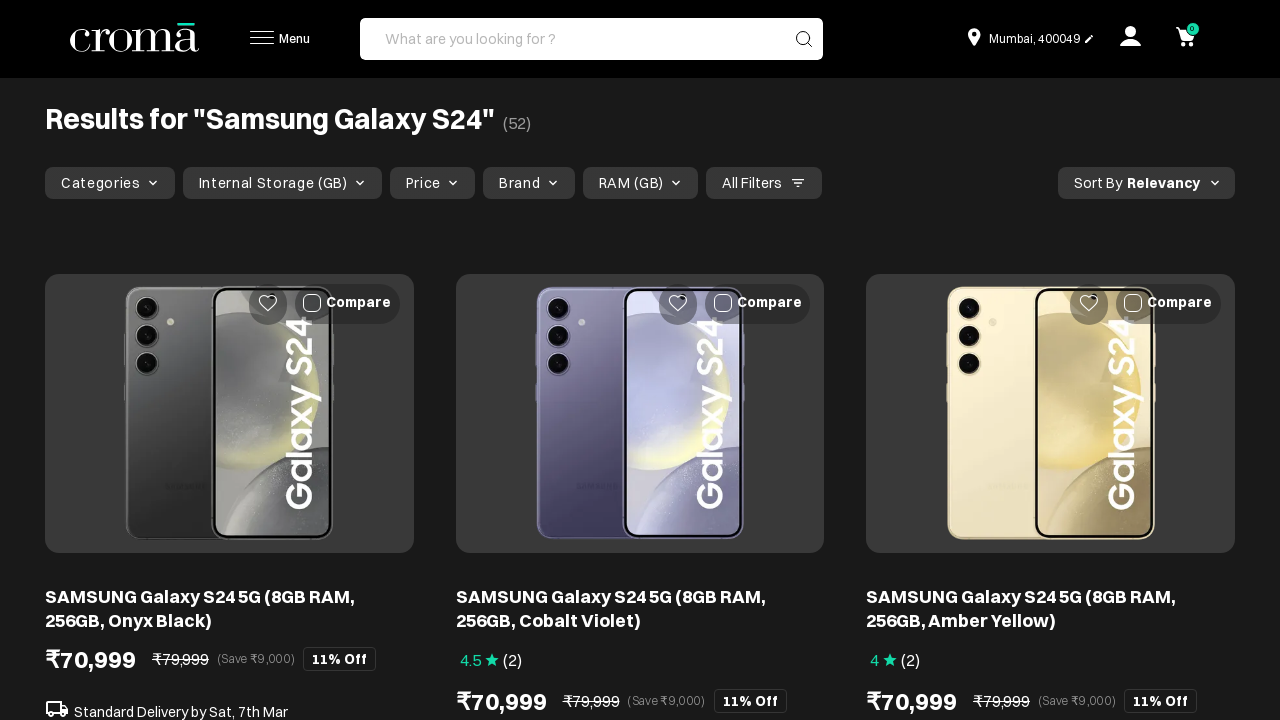